Tests an e-commerce site by verifying the brand name and searching for products containing "ca" to verify filtered results

Starting URL: https://rahulshettyacademy.com/seleniumPractise/#/

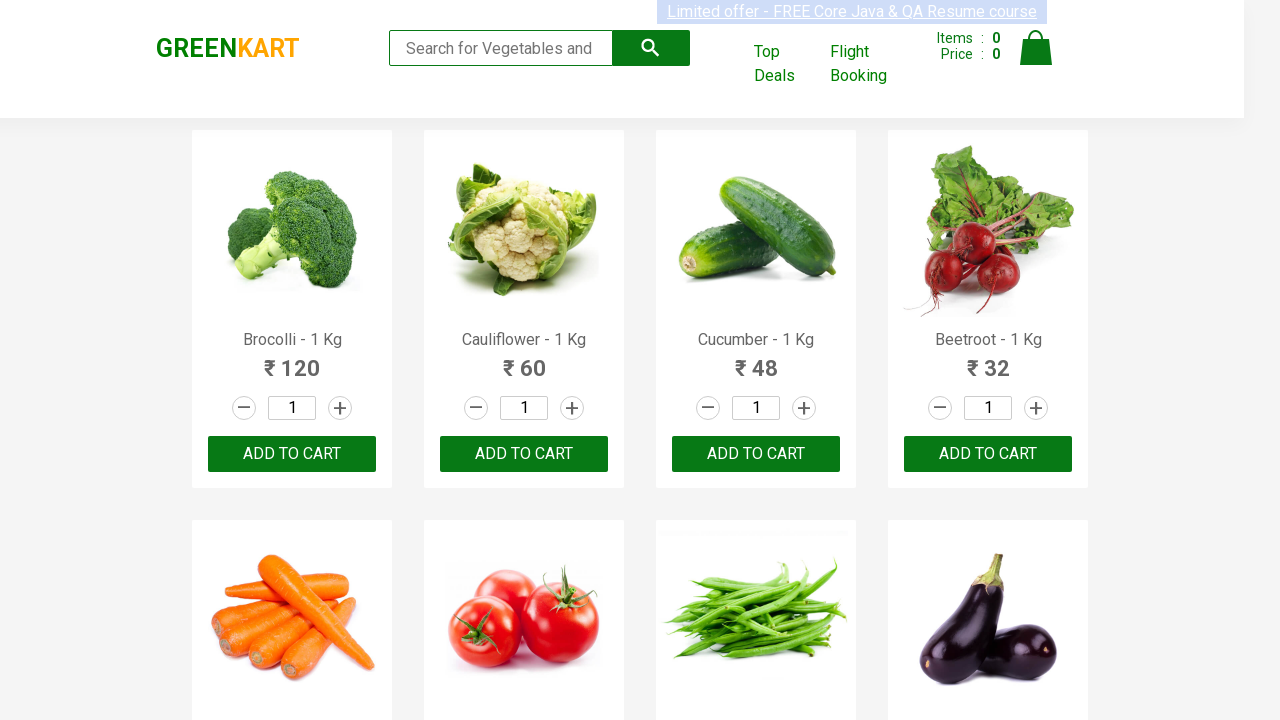

Verified brand name is 'GREENKART'
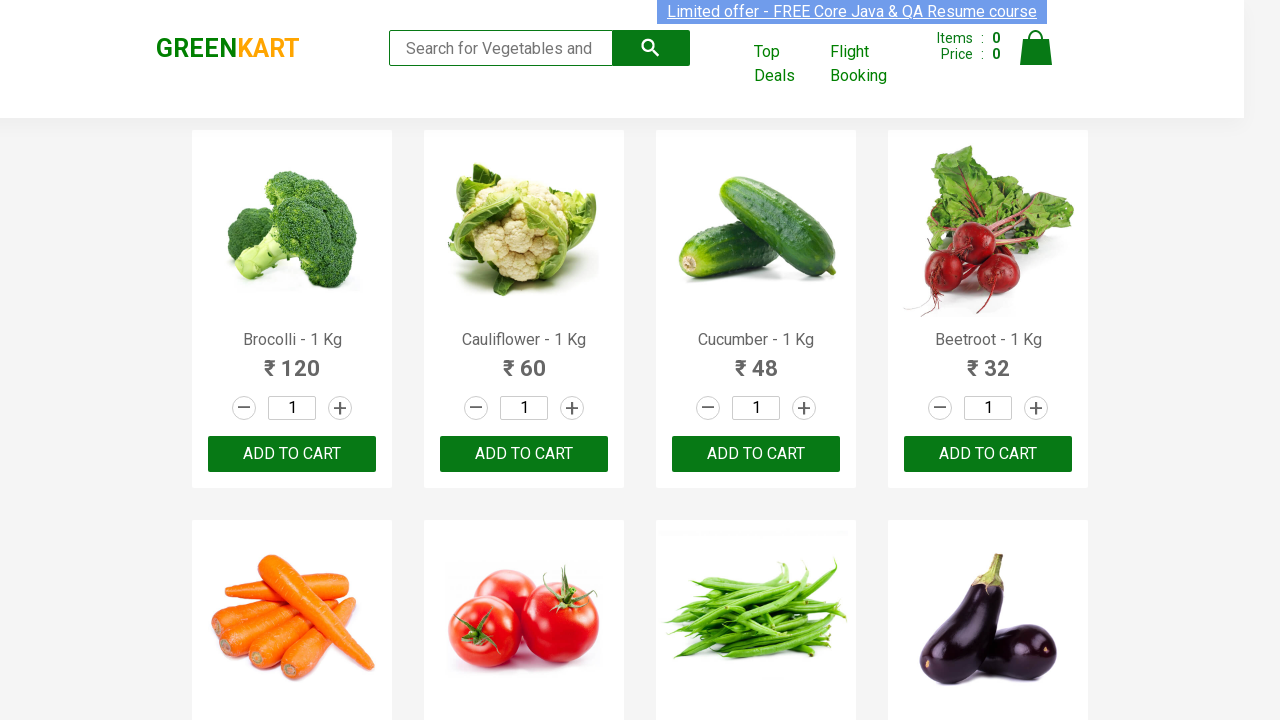

Filled search field with 'ca' on [type="search"]
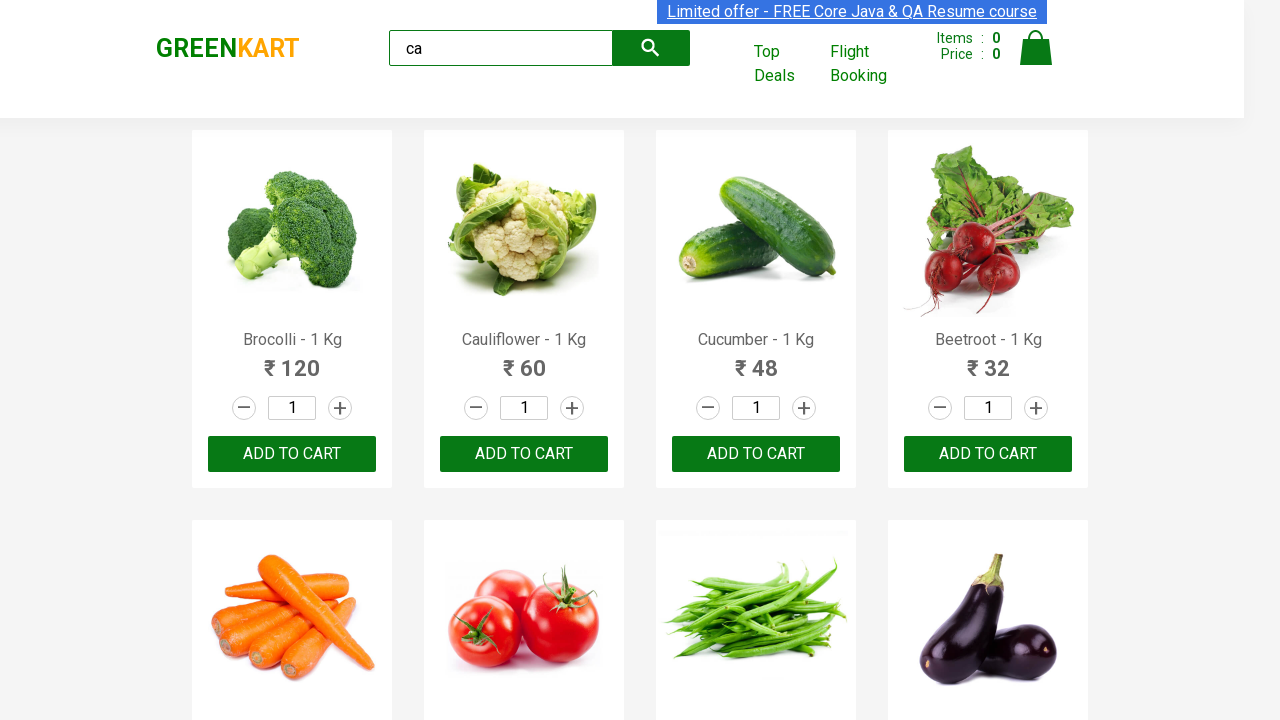

Waited 5 seconds for filtered results to load
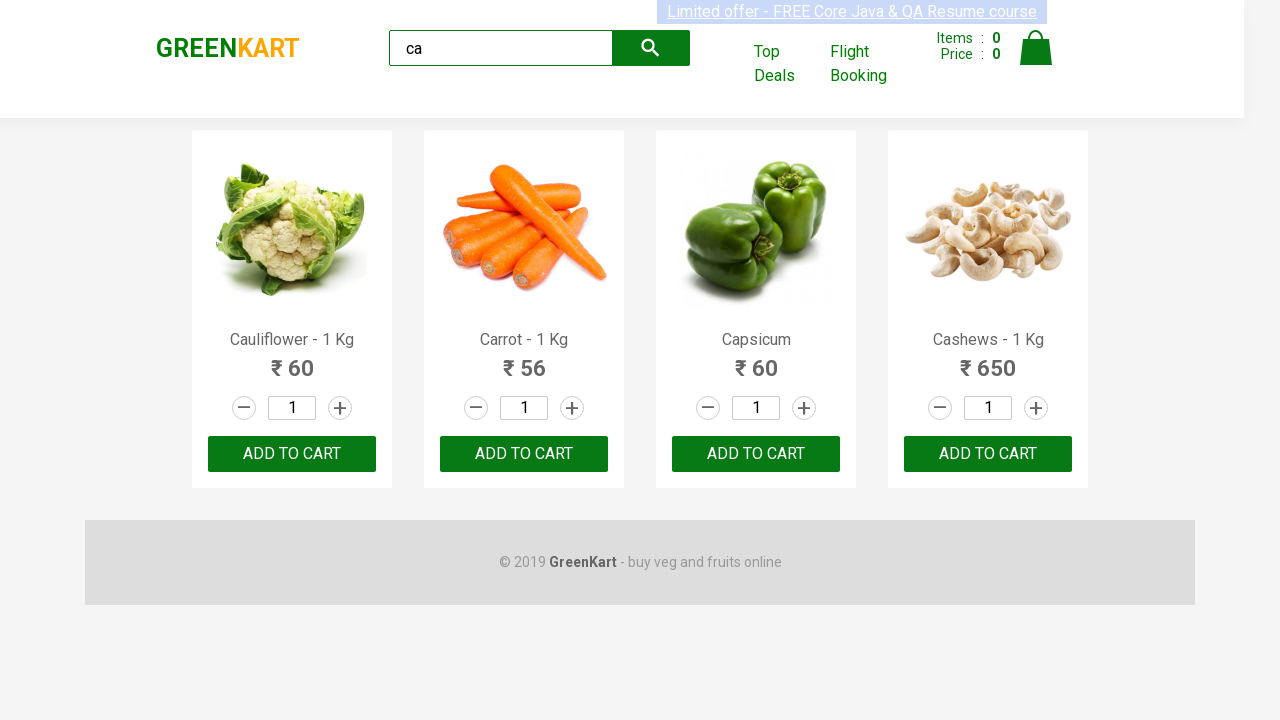

Verified 4 products are displayed after filtering for 'ca'
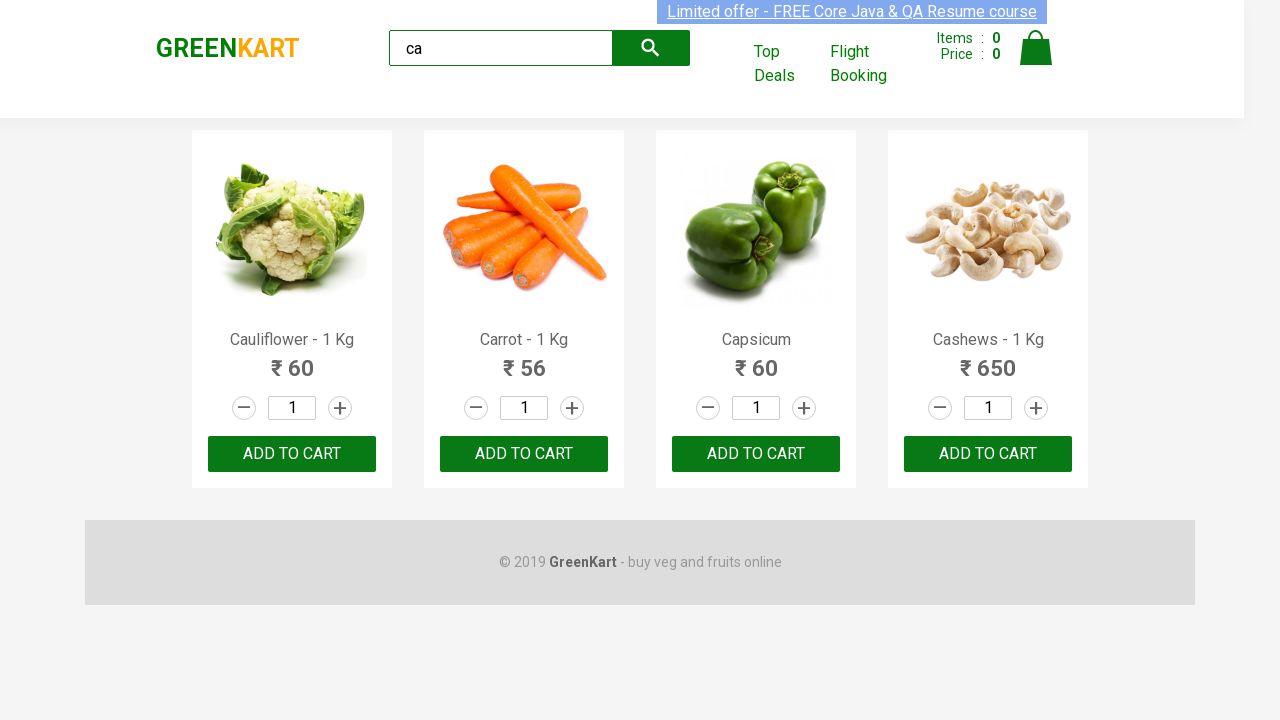

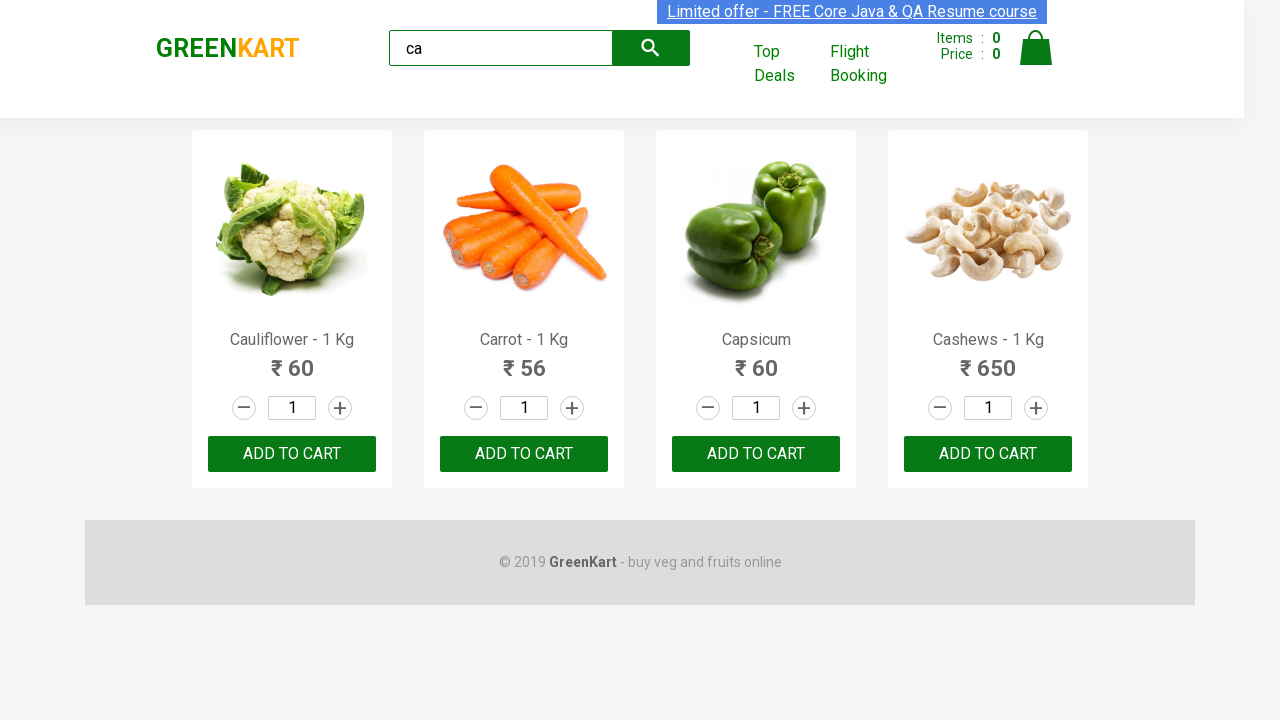